Tests regular click functionality on the DemoQA buttons page by performing a standard click action on the "Click Me" button

Starting URL: https://demoqa.com/buttons

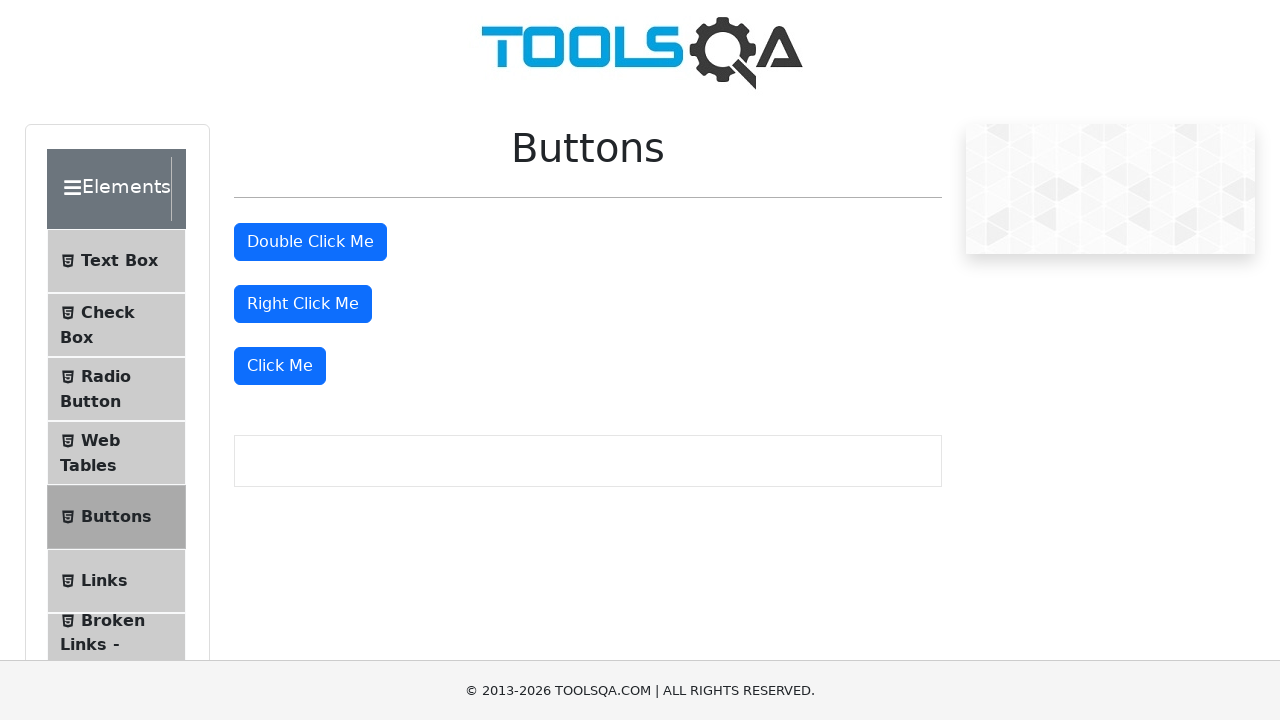

Navigated to DemoQA buttons page
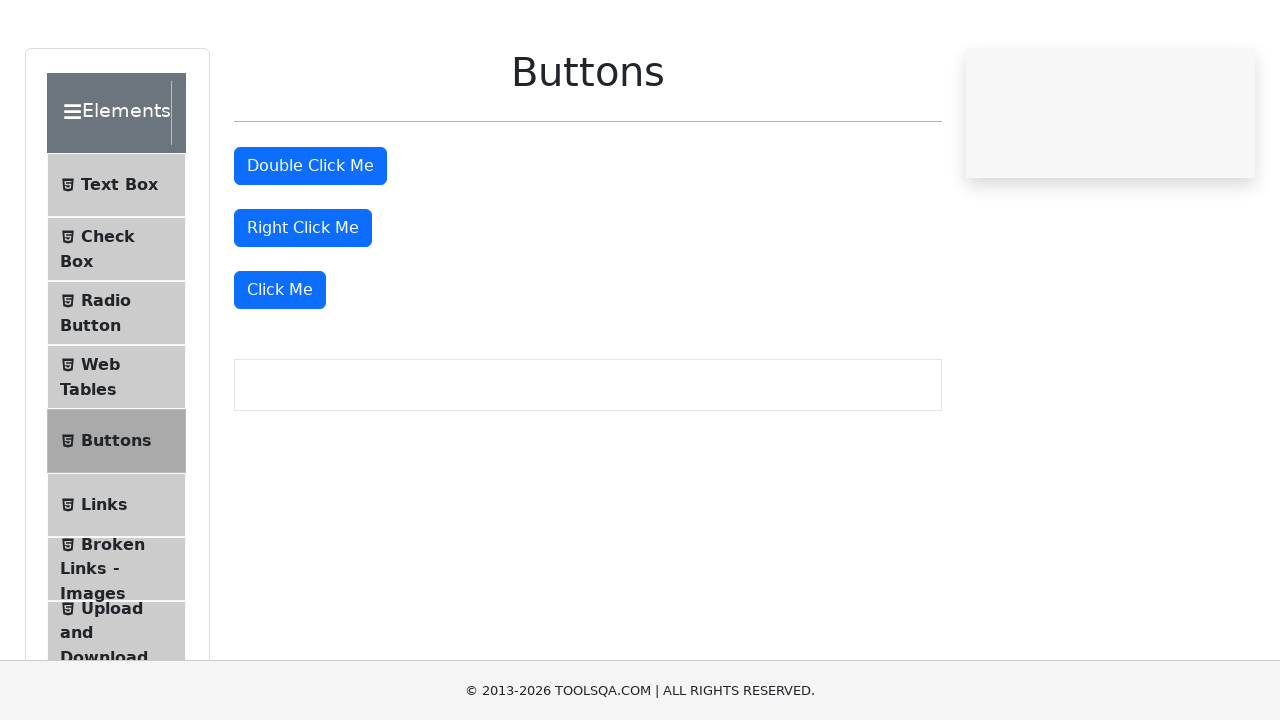

Clicked the 'Click Me' button at (280, 366) on xpath=//button[text()='Click Me']
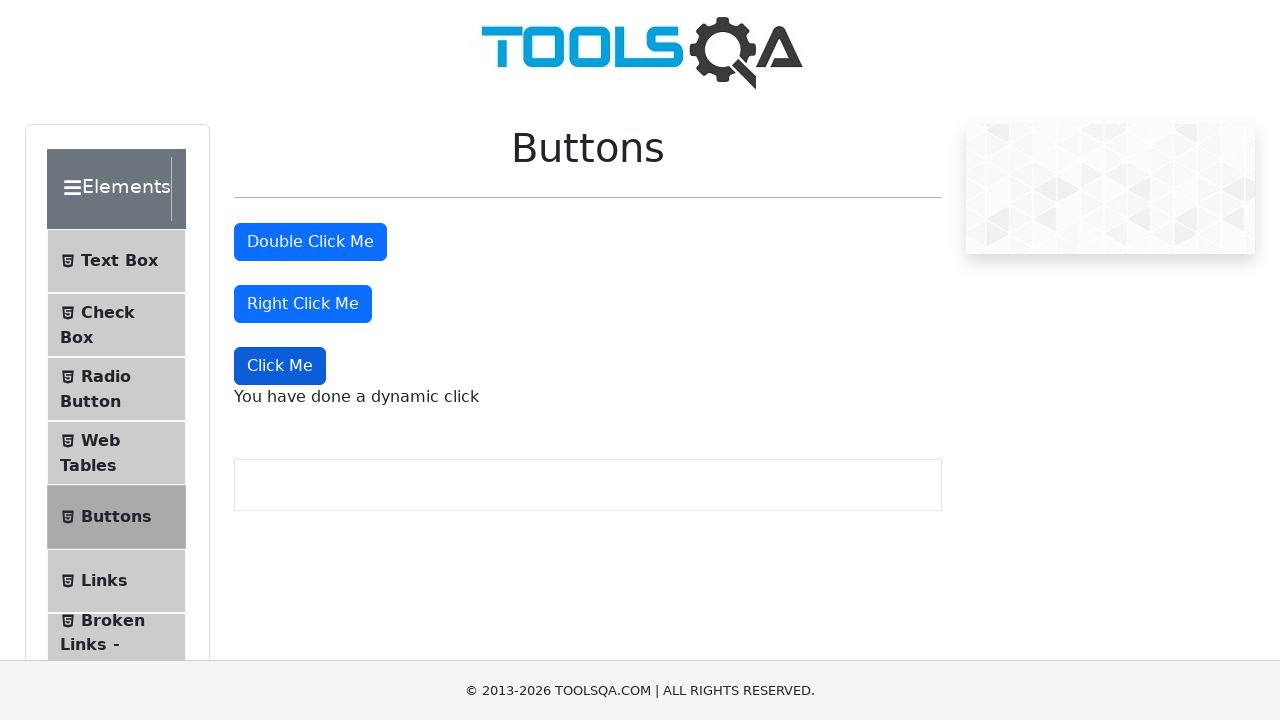

Dynamic click message appeared and was verified
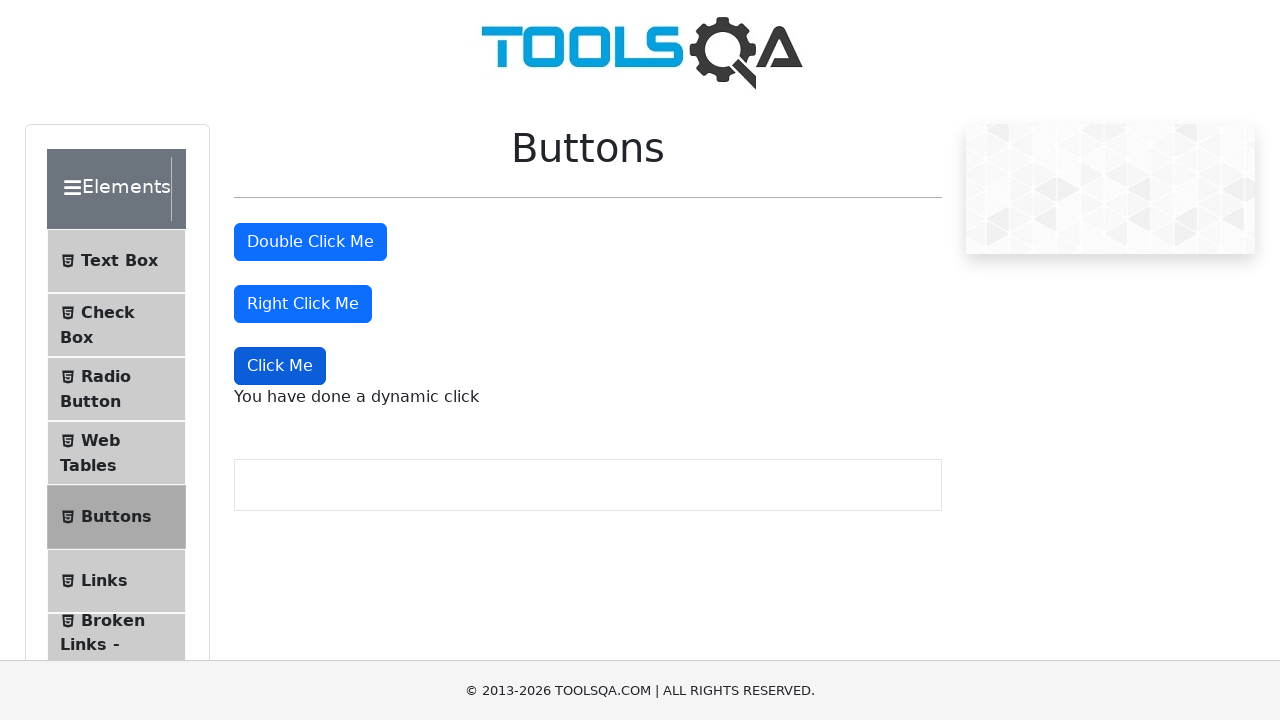

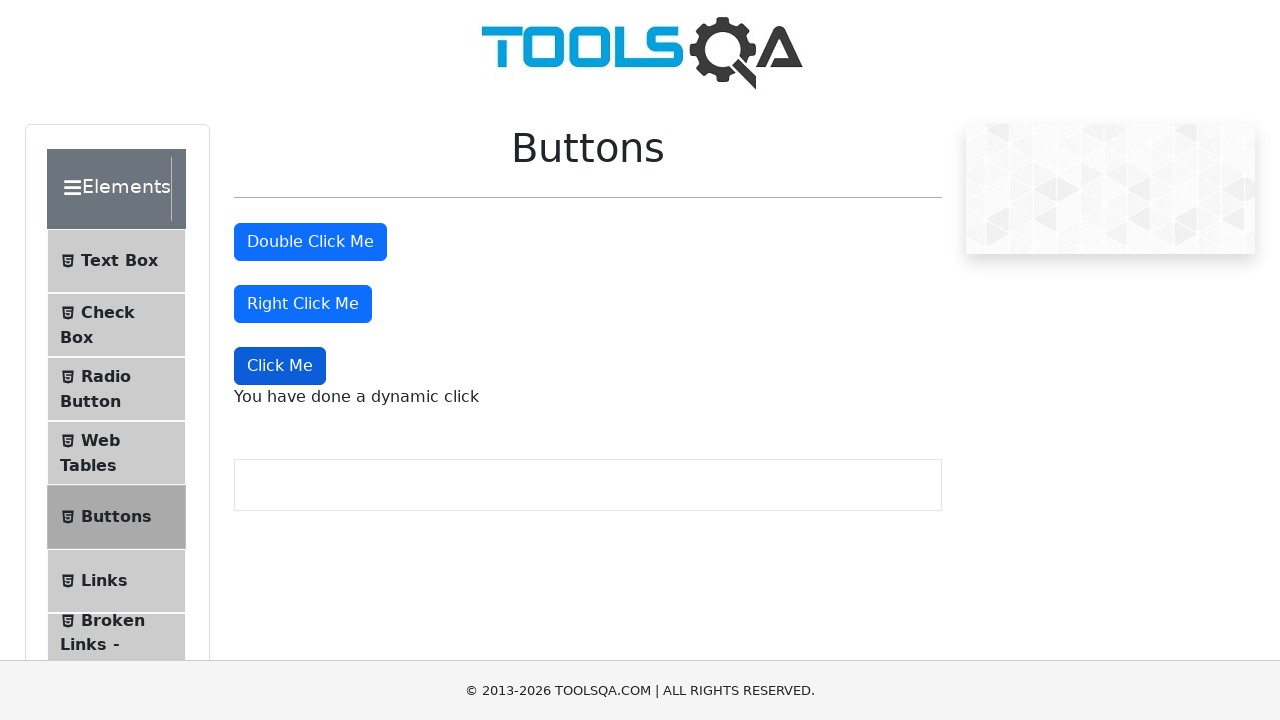